Tests a student video/audio streaming page by entering a username and clicking OK to join, then simulating keyboard navigation through permission dialogs

Starting URL: https://live.monetanalytics.com/stu_proc/student.html#

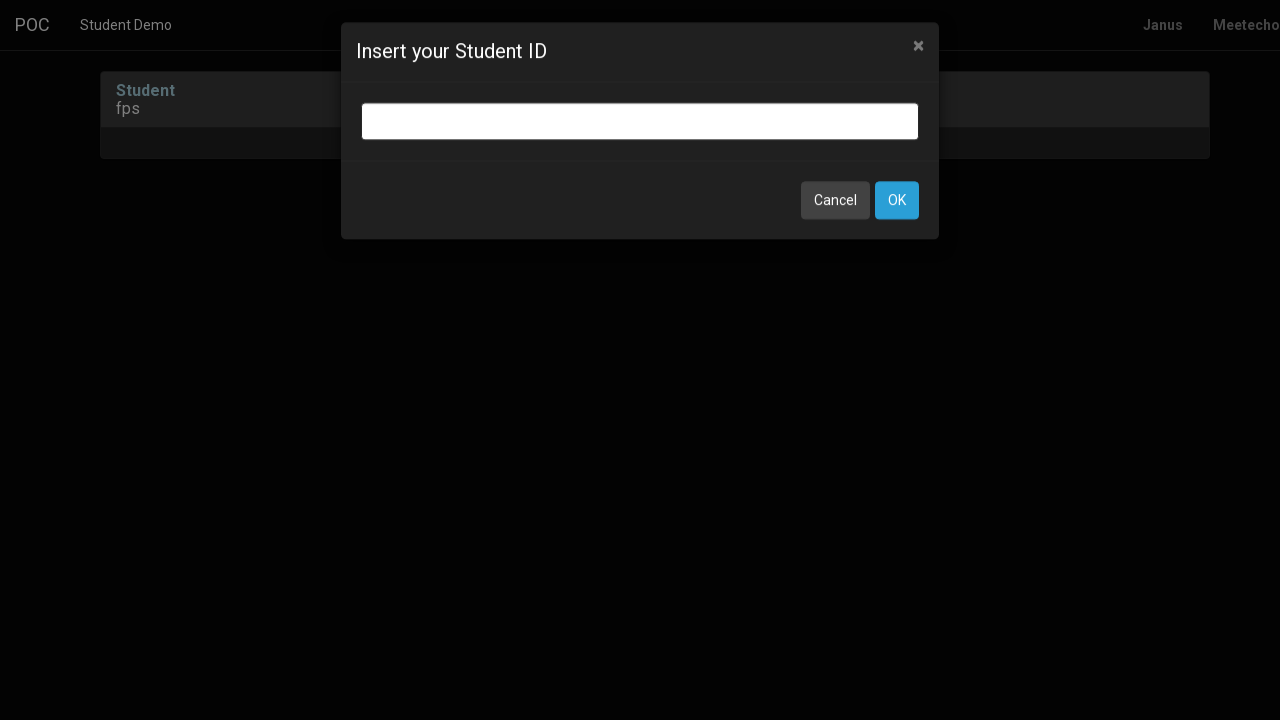

Filled username field with 'Webcam4' on input.bootbox-input.bootbox-input-text.form-control
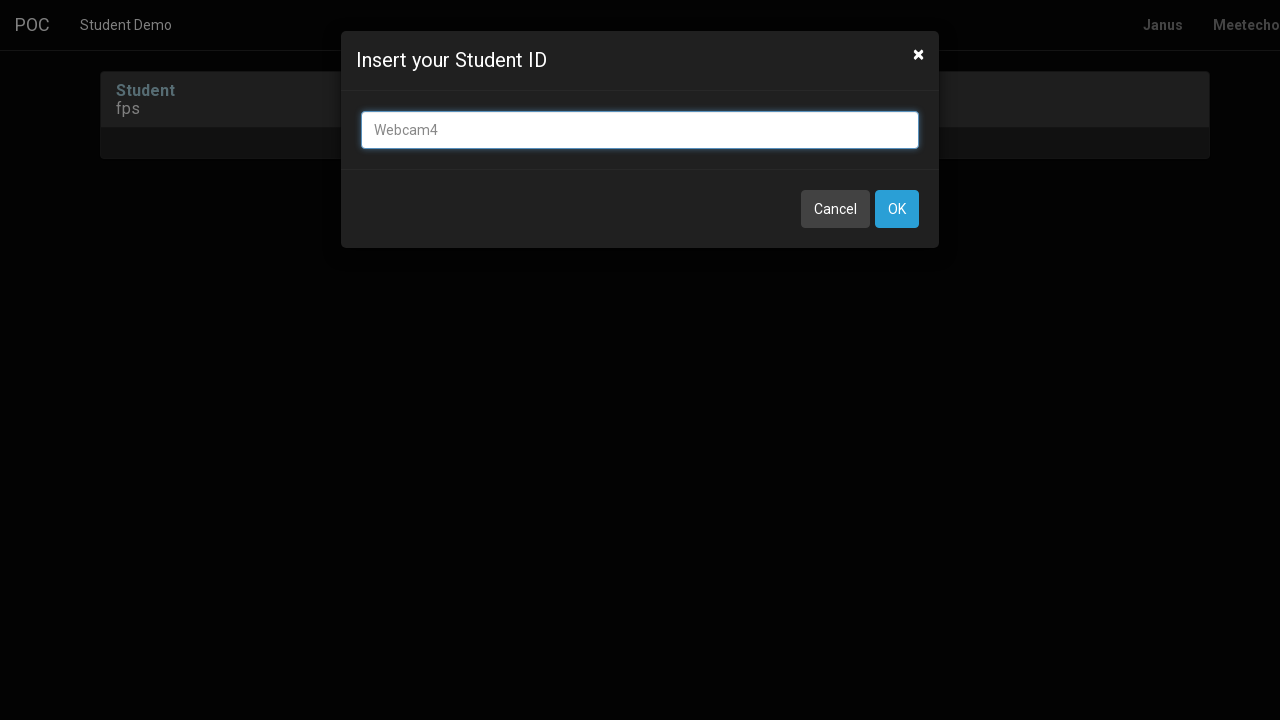

Printed page title for debugging
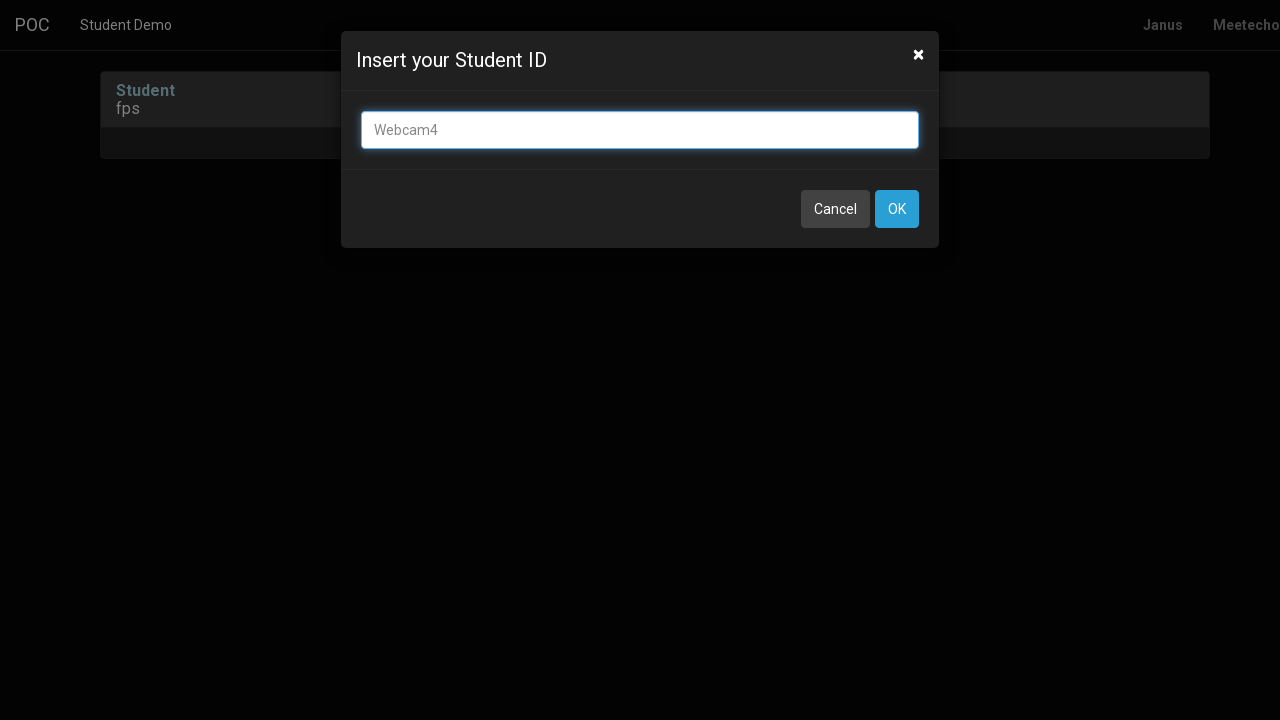

Clicked OK button to join the stream at (897, 209) on button:has-text('OK')
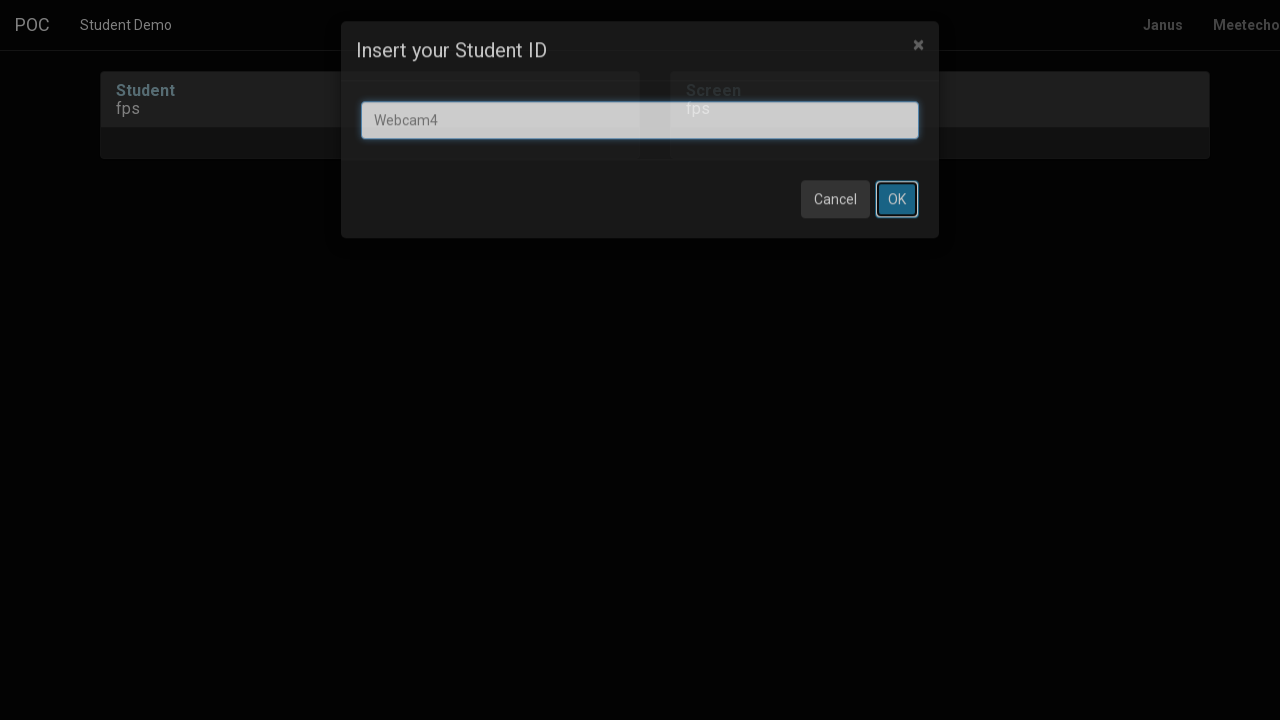

Waited 2 seconds for page to process
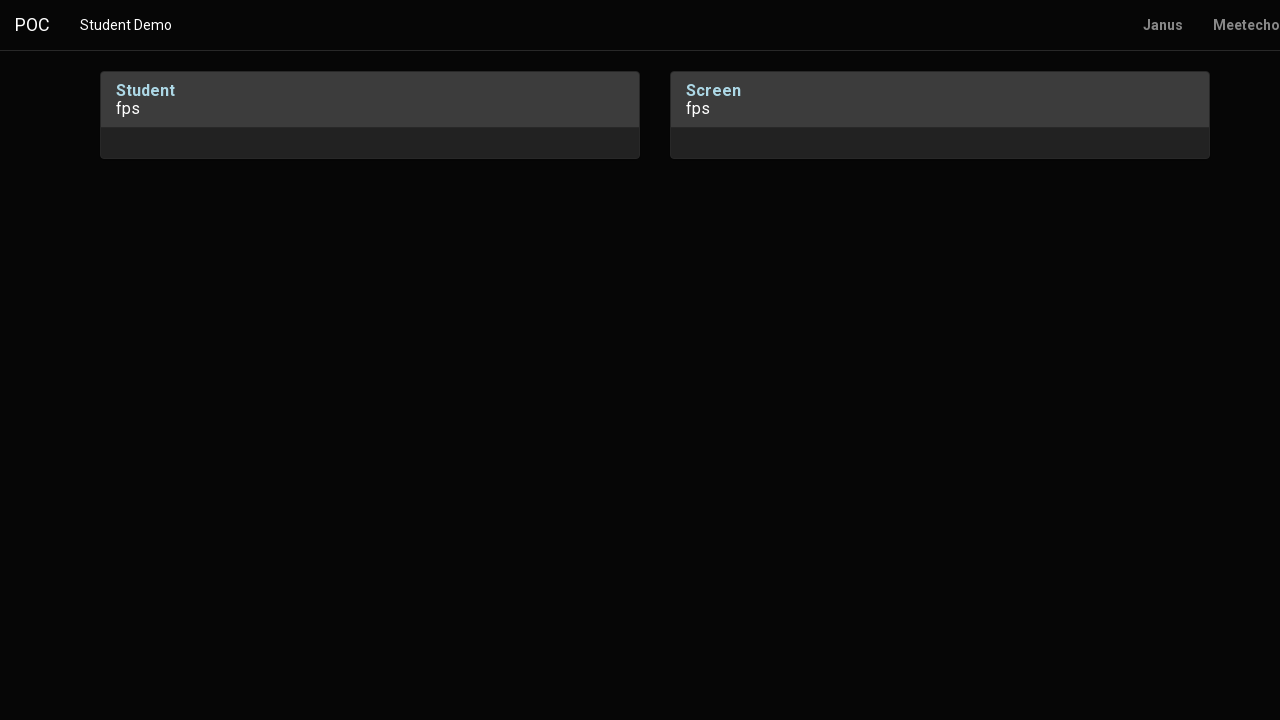

Pressed Tab key to navigate permission dialog
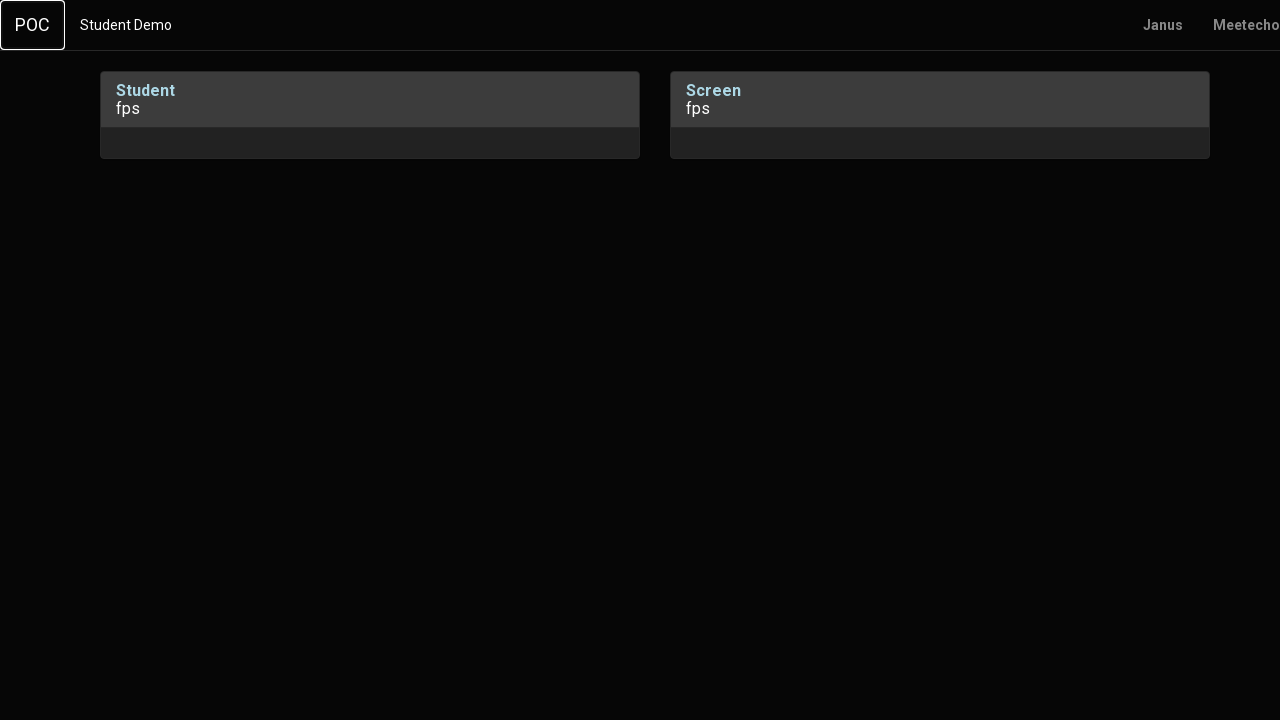

Pressed Enter key to confirm permission
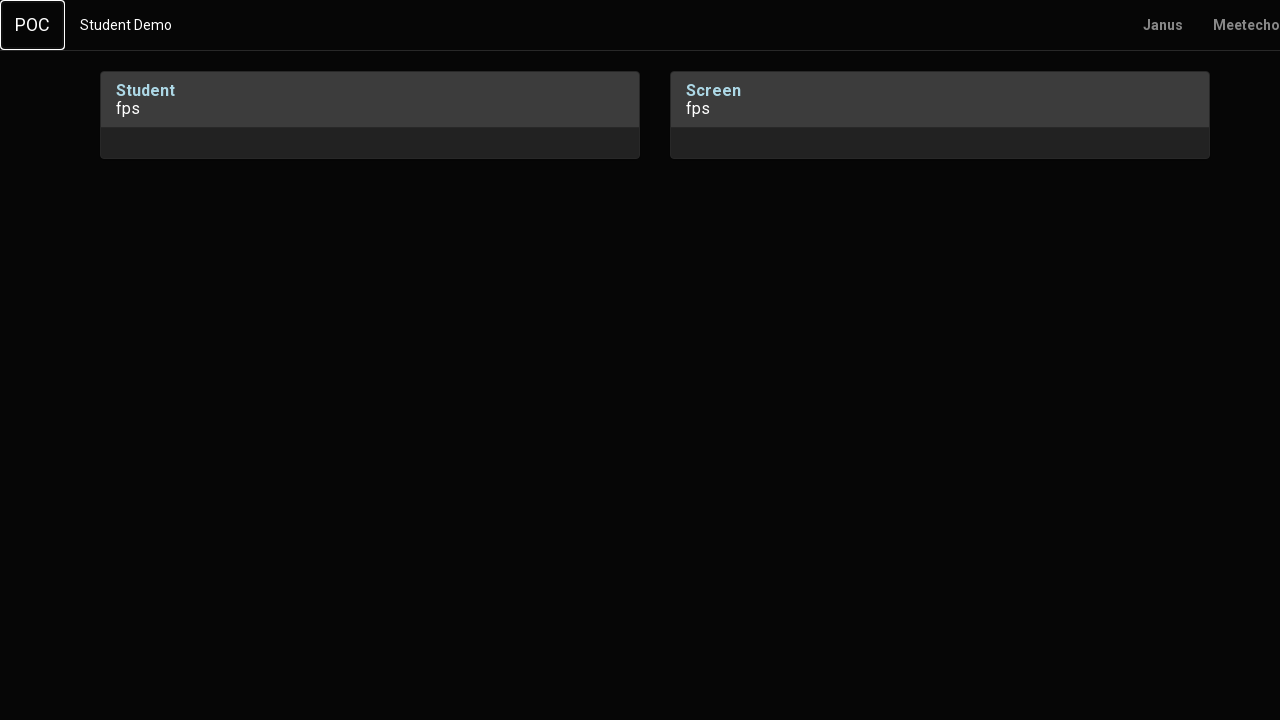

Pressed Tab key to navigate to next permission dialog option
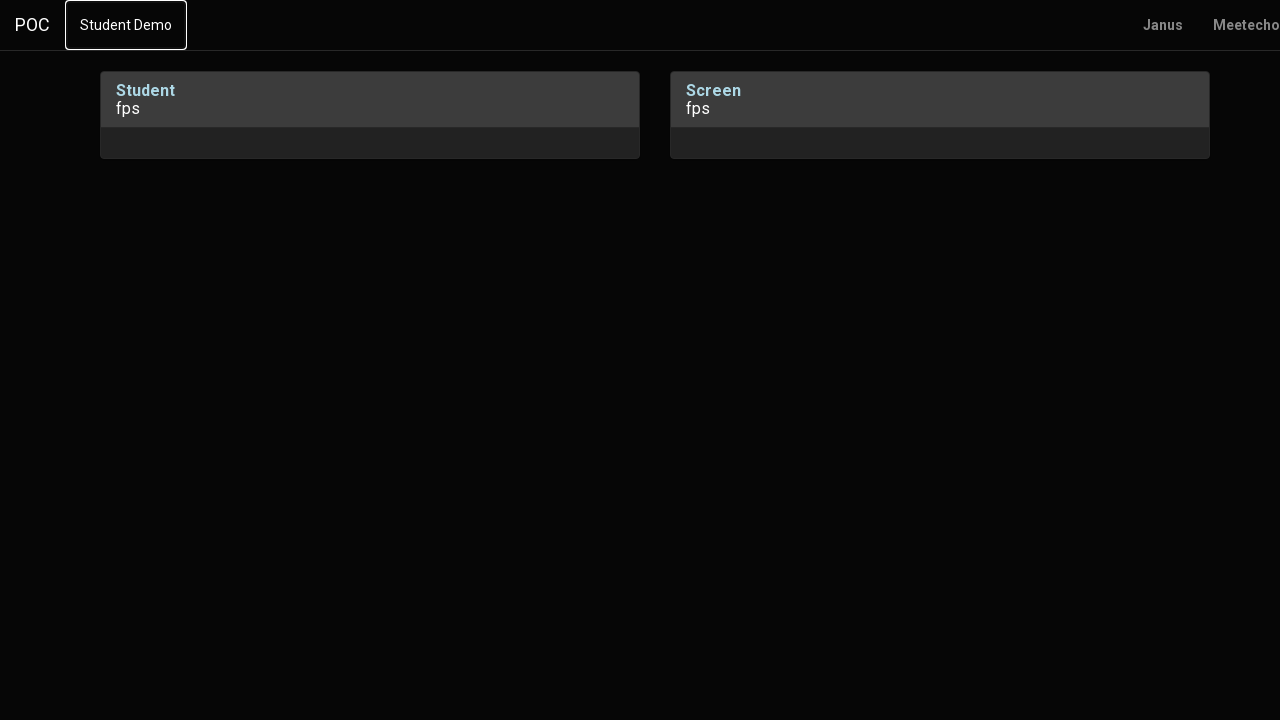

Pressed Tab key again to navigate permission dialog
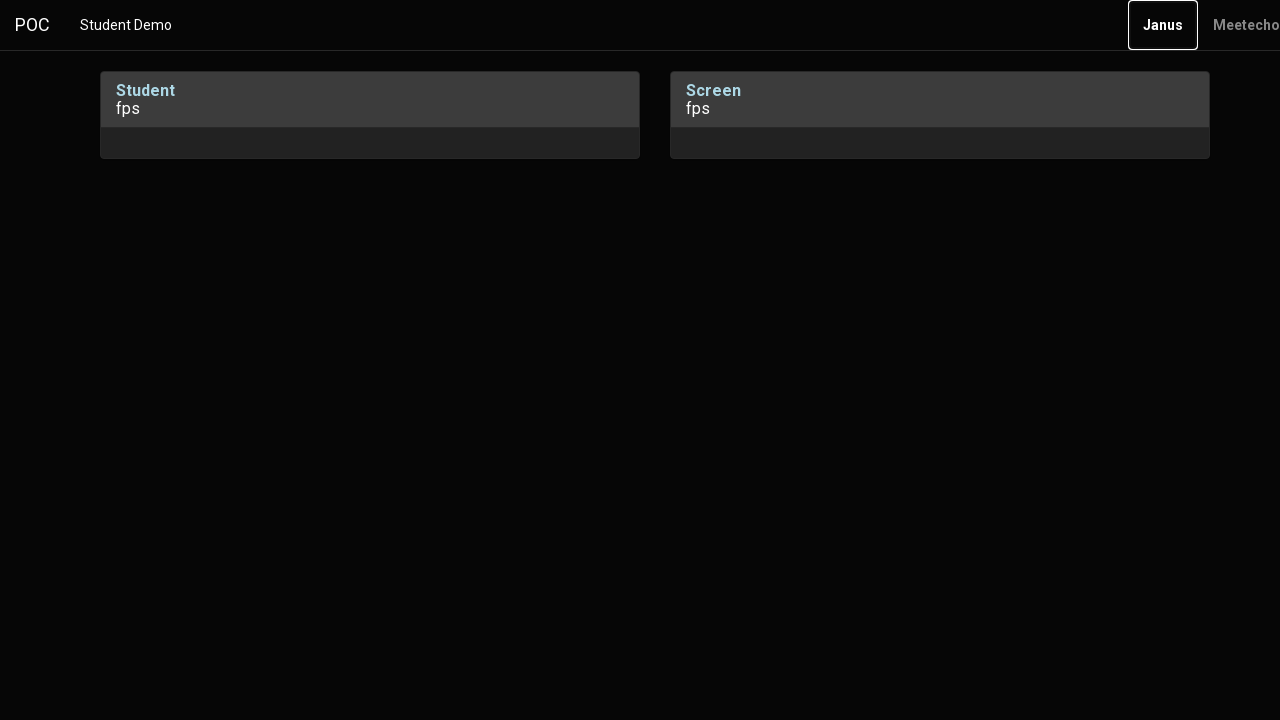

Pressed Enter to confirm final permission
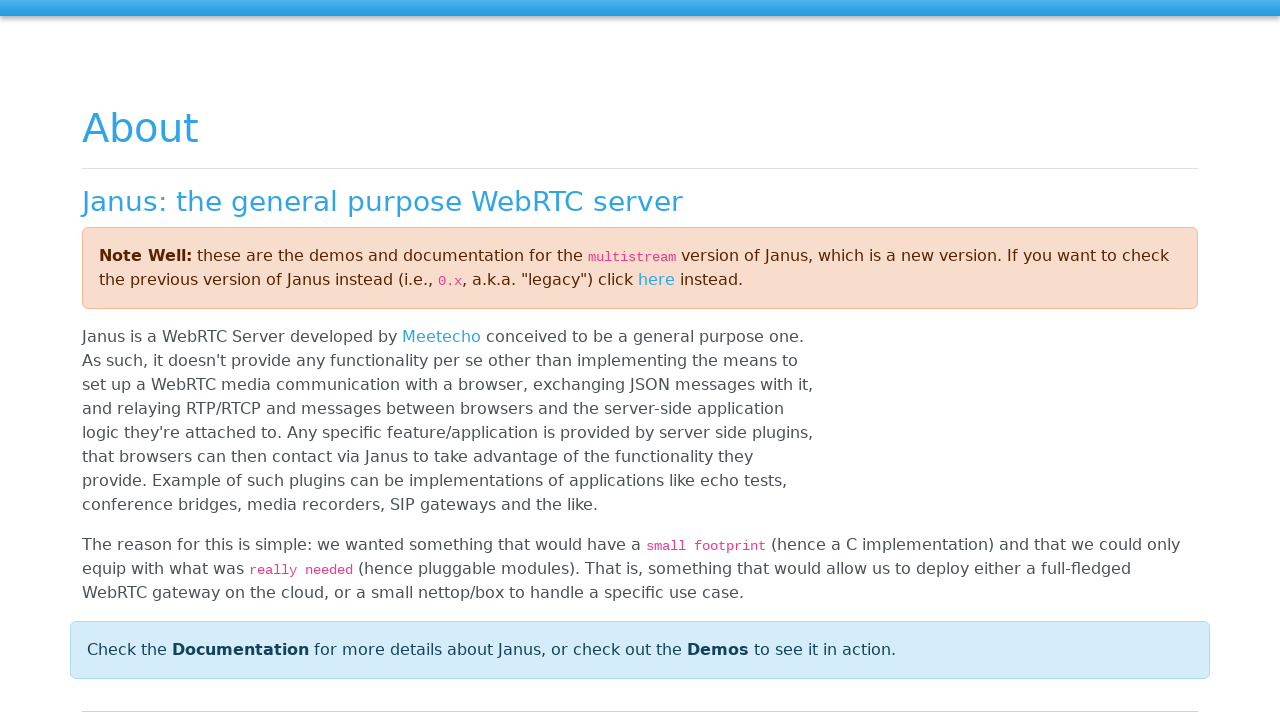

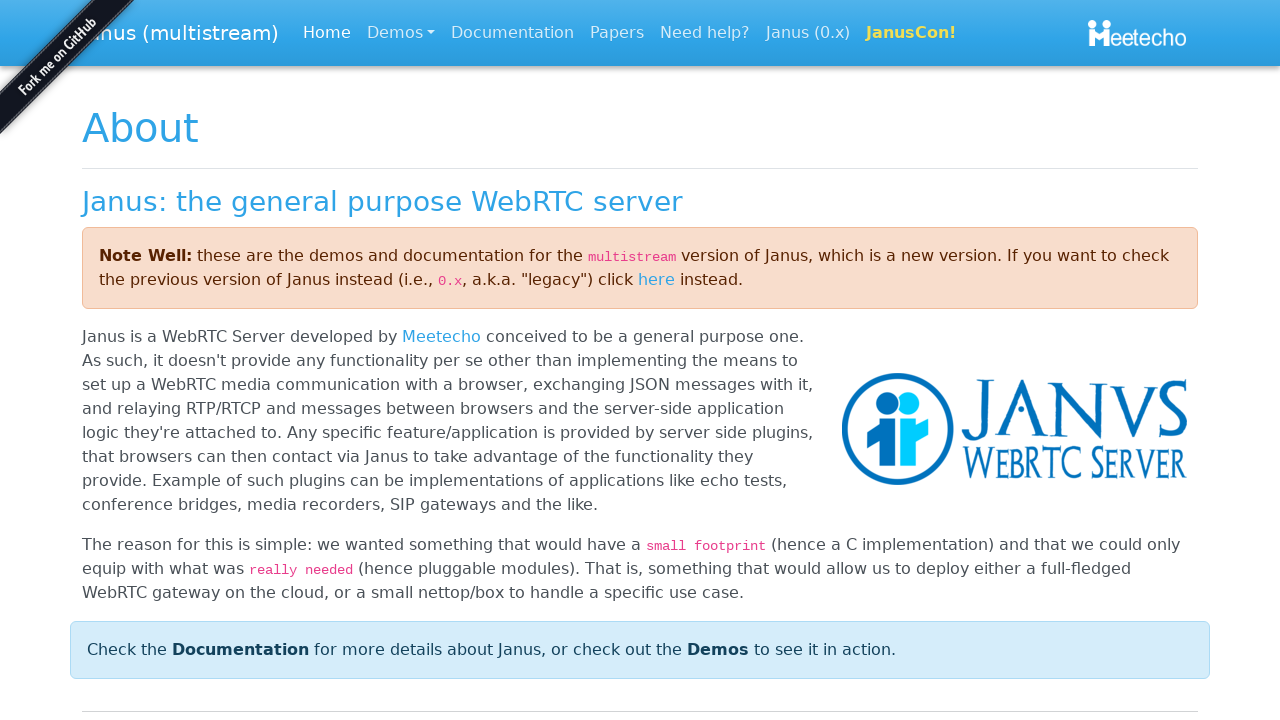